Tests a form submission flow by first clicking a link with a calculated numeric text, then filling out a form with first name, last name, city, and country fields before submitting

Starting URL: http://suninjuly.github.io/find_link_text

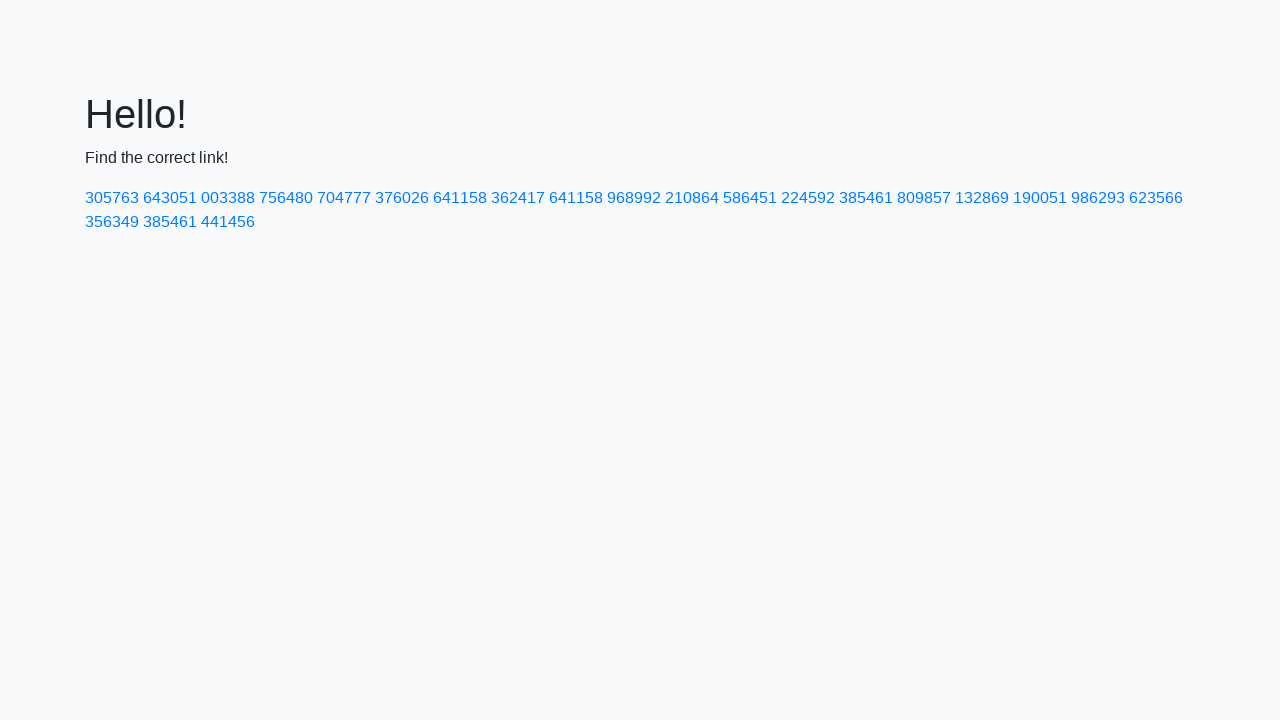

Clicked link with calculated numeric text '224592' at (808, 198) on a:has-text('224592')
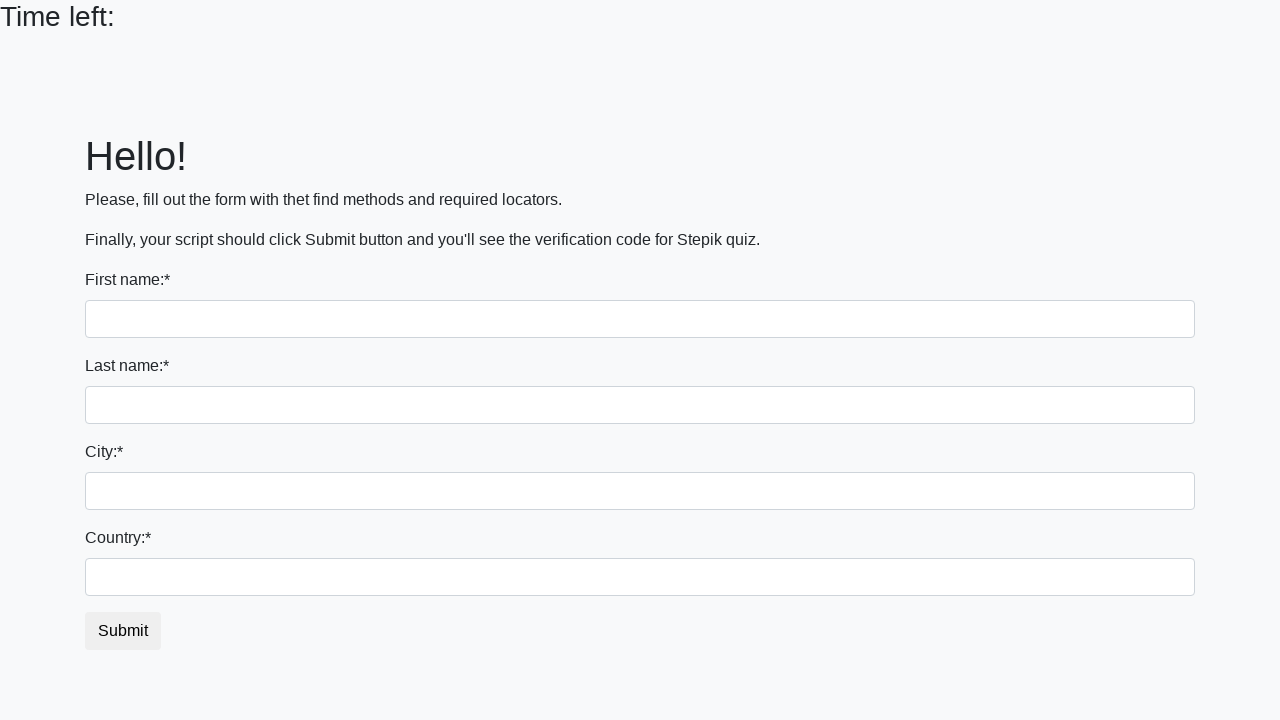

Filled first name field with 'Ivan' on input
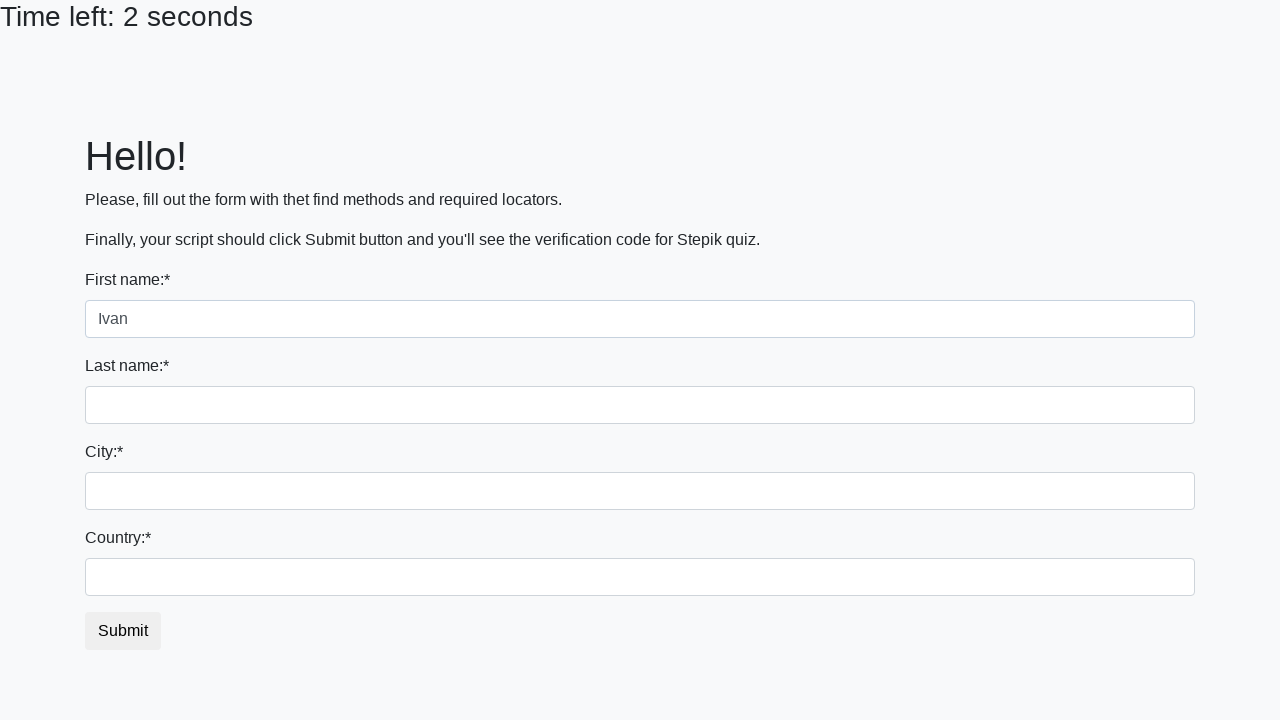

Filled last name field with 'Petrov' on input[name='last_name']
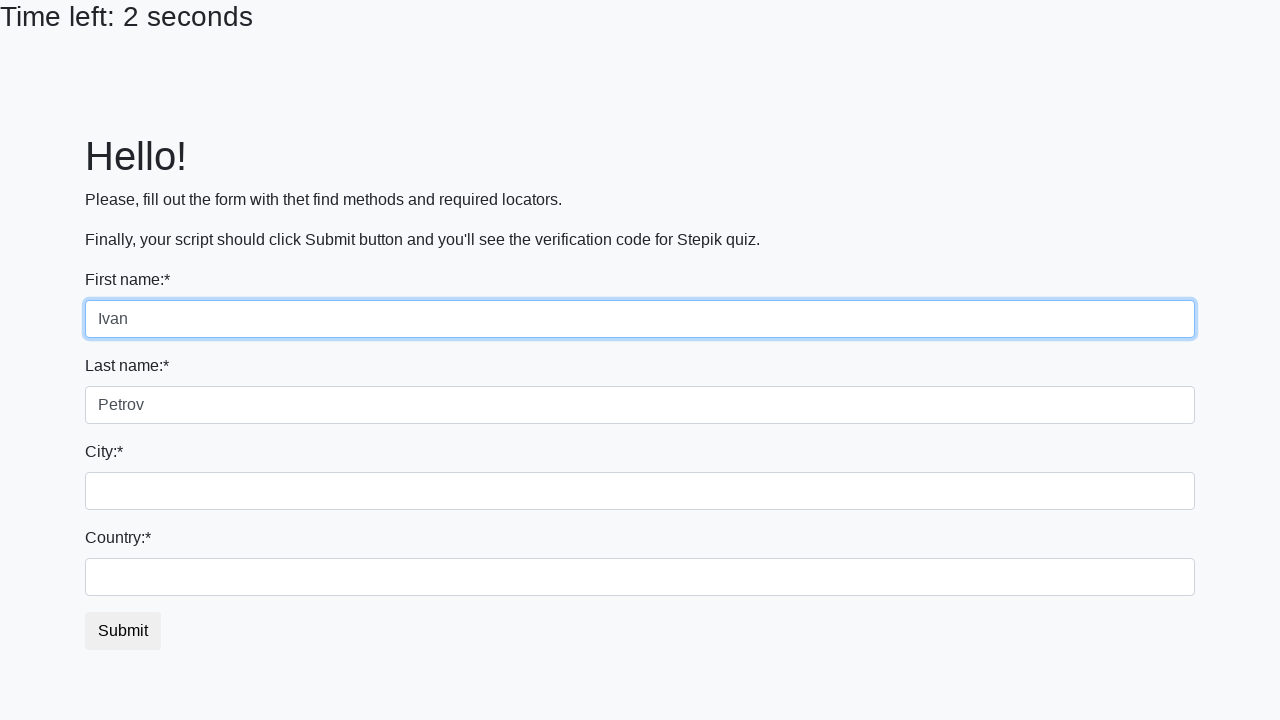

Filled city field with 'Smolensk' on .city
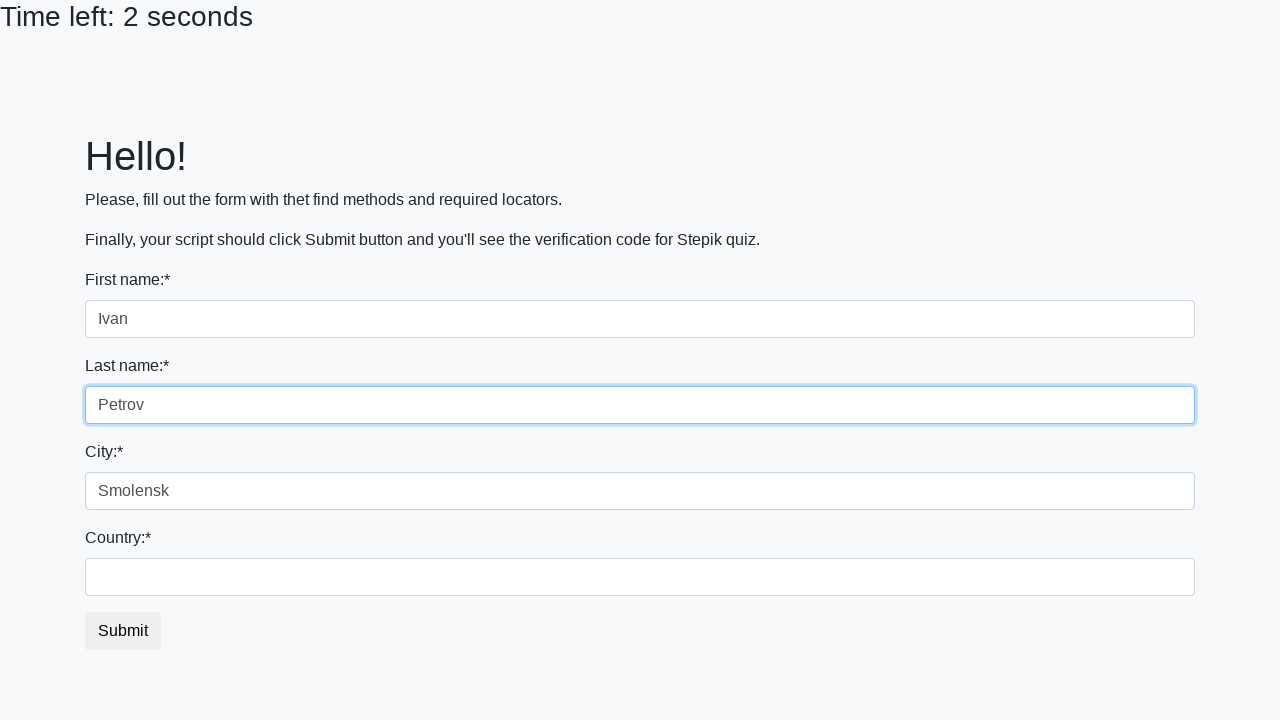

Filled country field with 'Russia' on #country
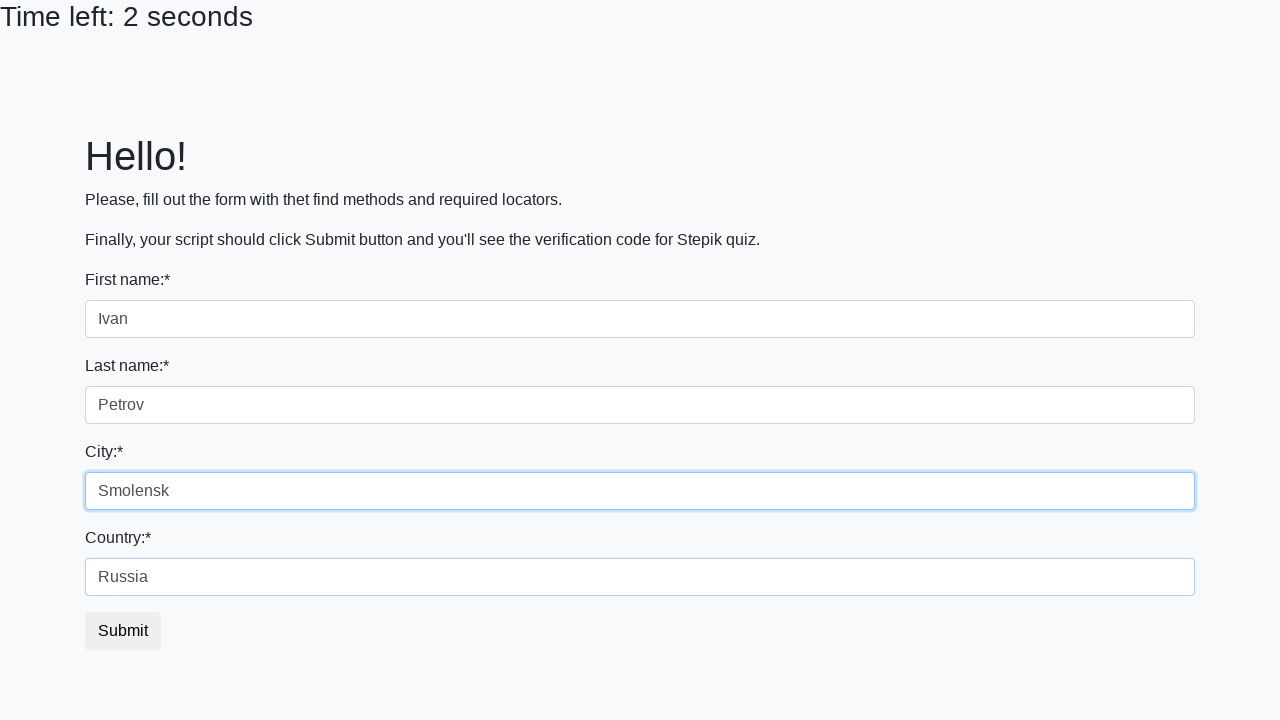

Clicked submit button to submit form at (123, 631) on button.btn
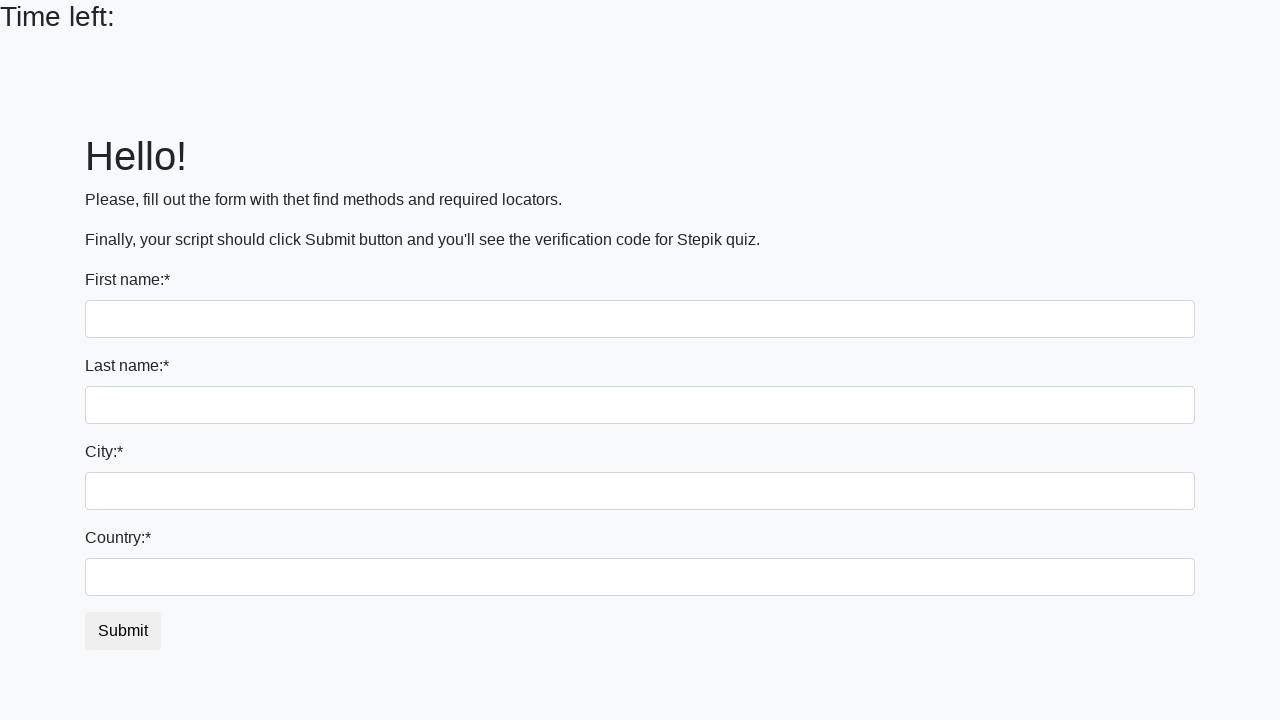

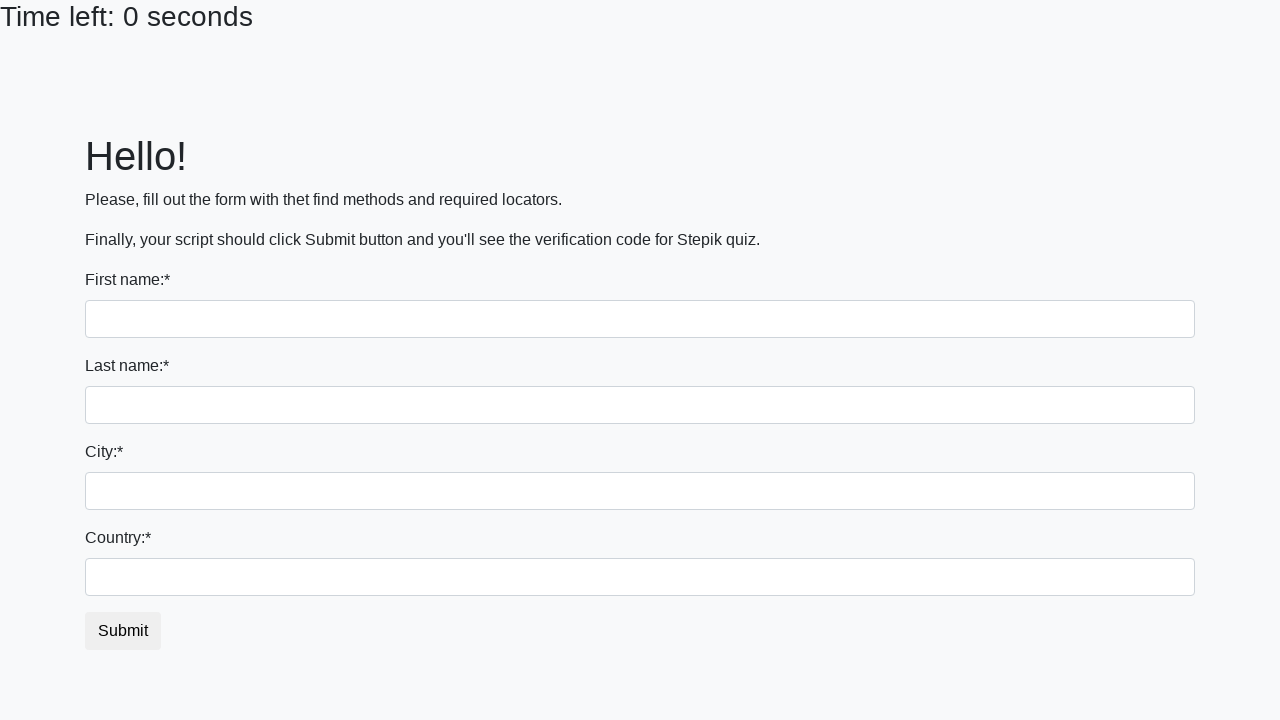